Tests the sorting functionality on a practice e-commerce offers page by clicking the column header to sort vegetables alphabetically and verifying the table rows are displayed.

Starting URL: https://rahulshettyacademy.com/seleniumPractise/#/offers

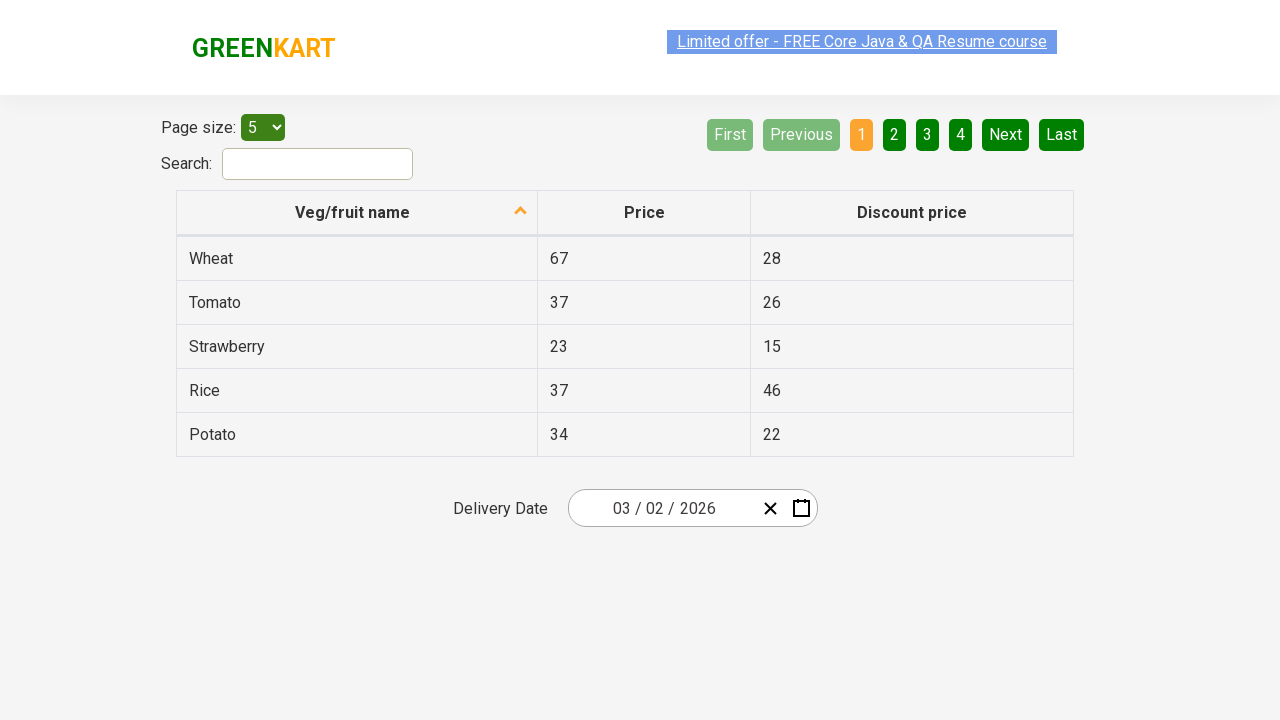

Waited for table column headers to load
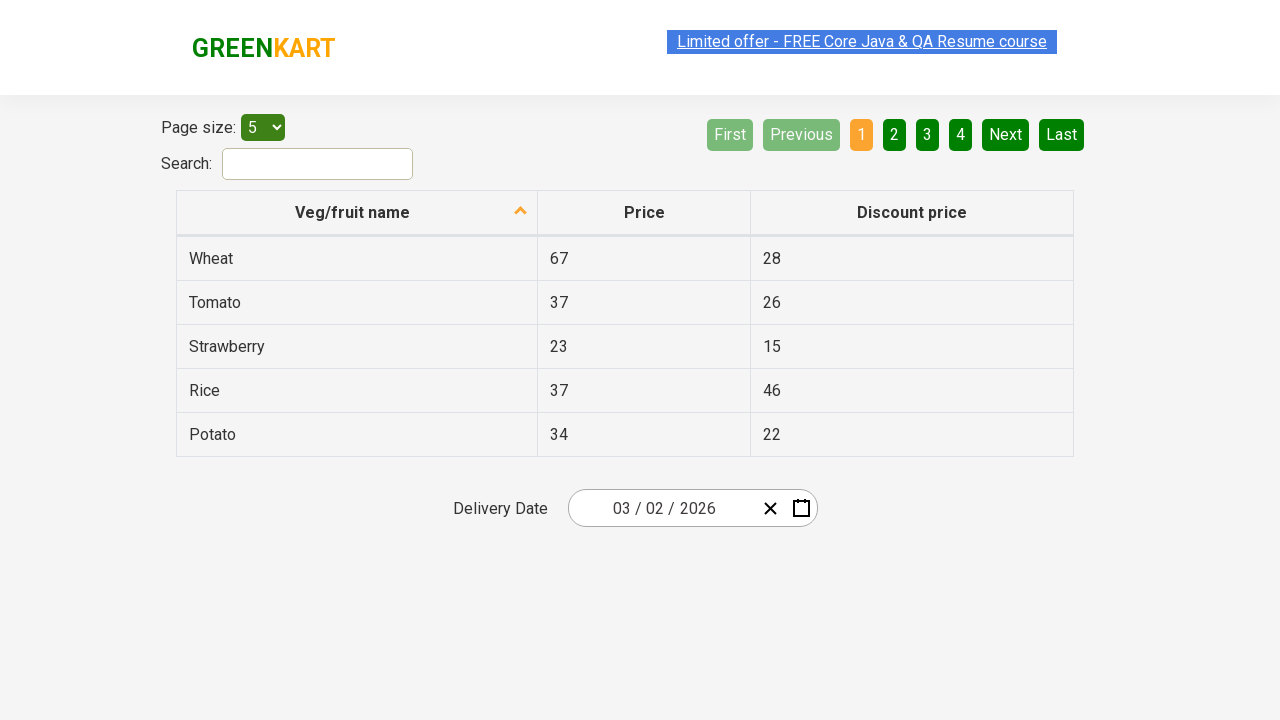

Clicked first column header to sort vegetables alphabetically at (357, 213) on (//th[@role='columnheader'])[1]
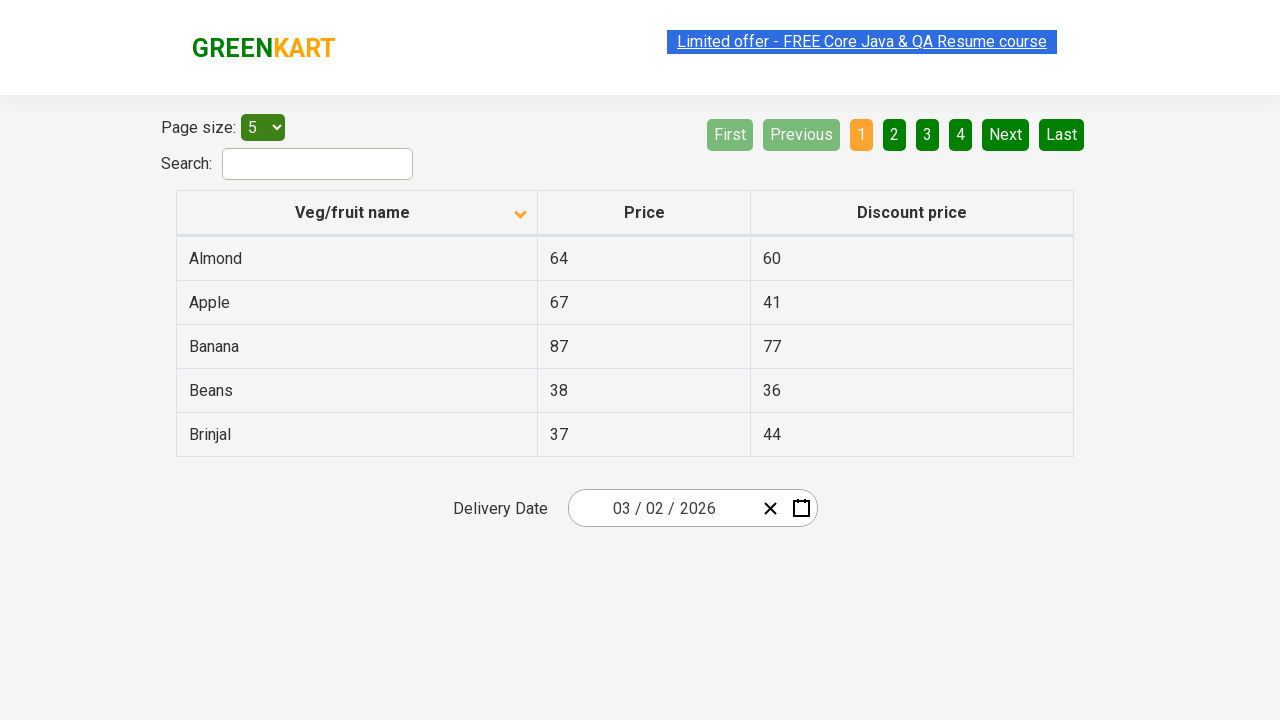

Waited 1 second for table to update after sorting
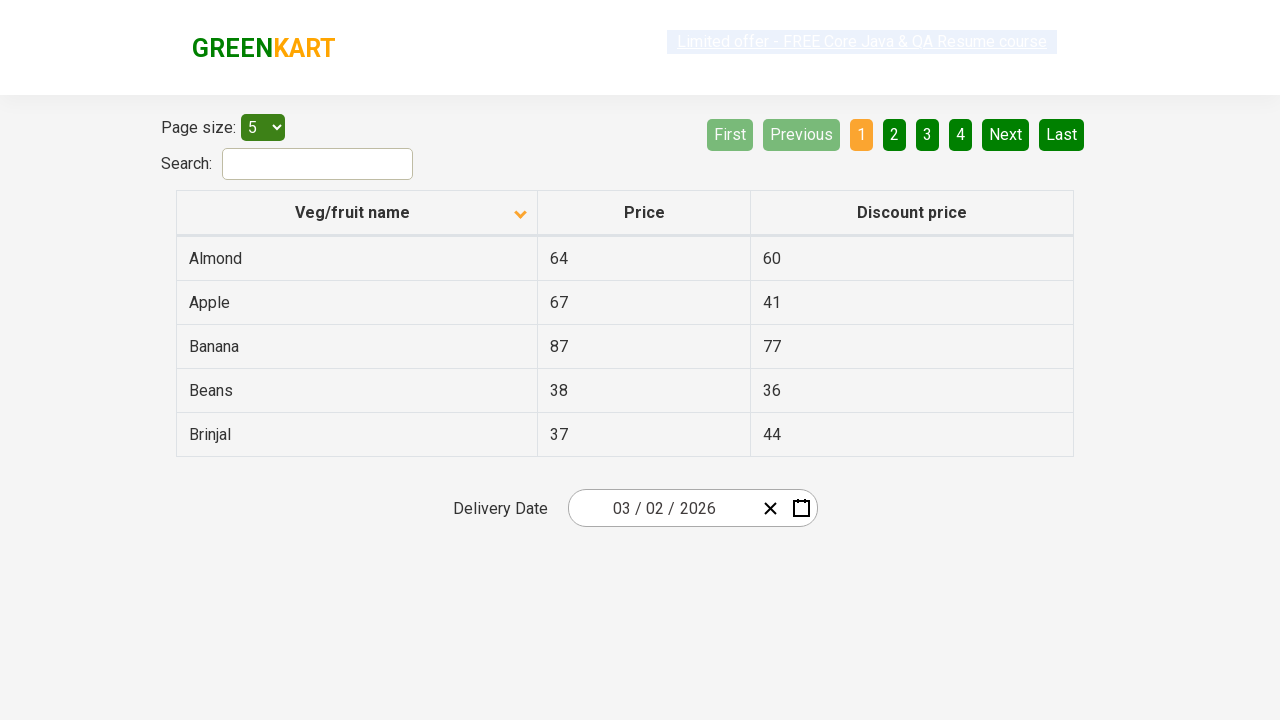

Waited for table rows with vegetable data to load
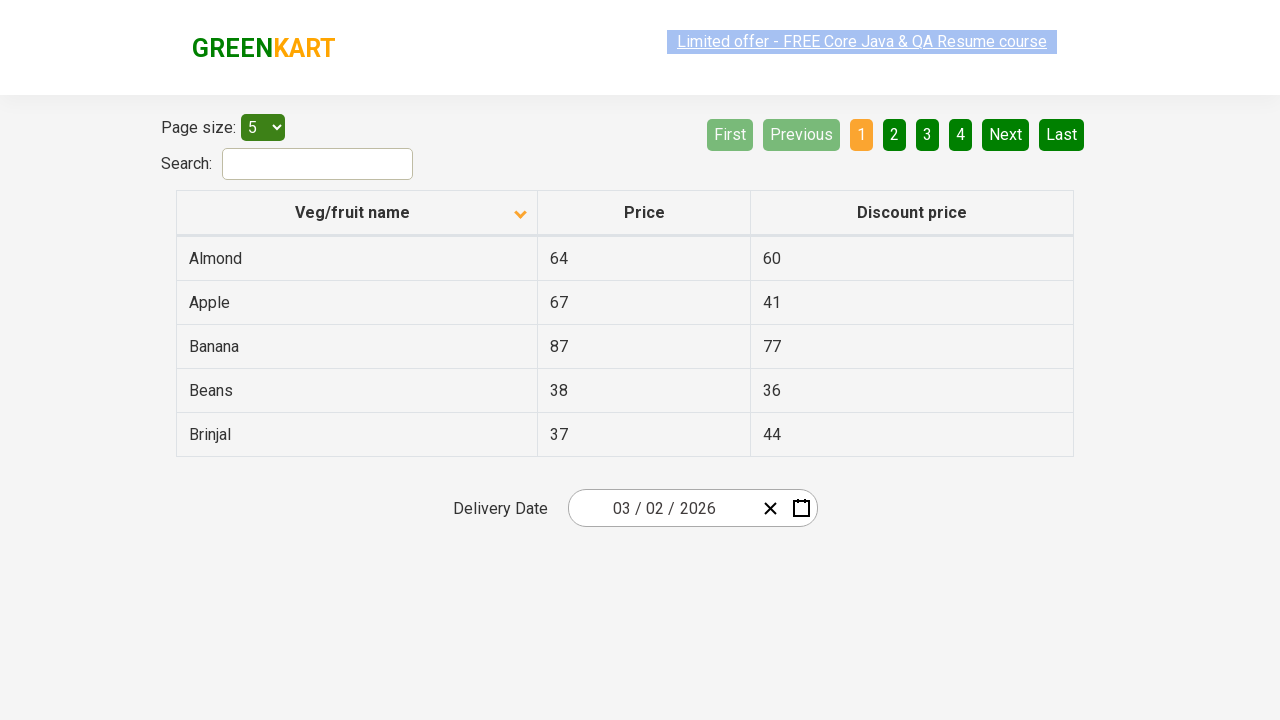

Retrieved all vegetable elements from first column of table rows
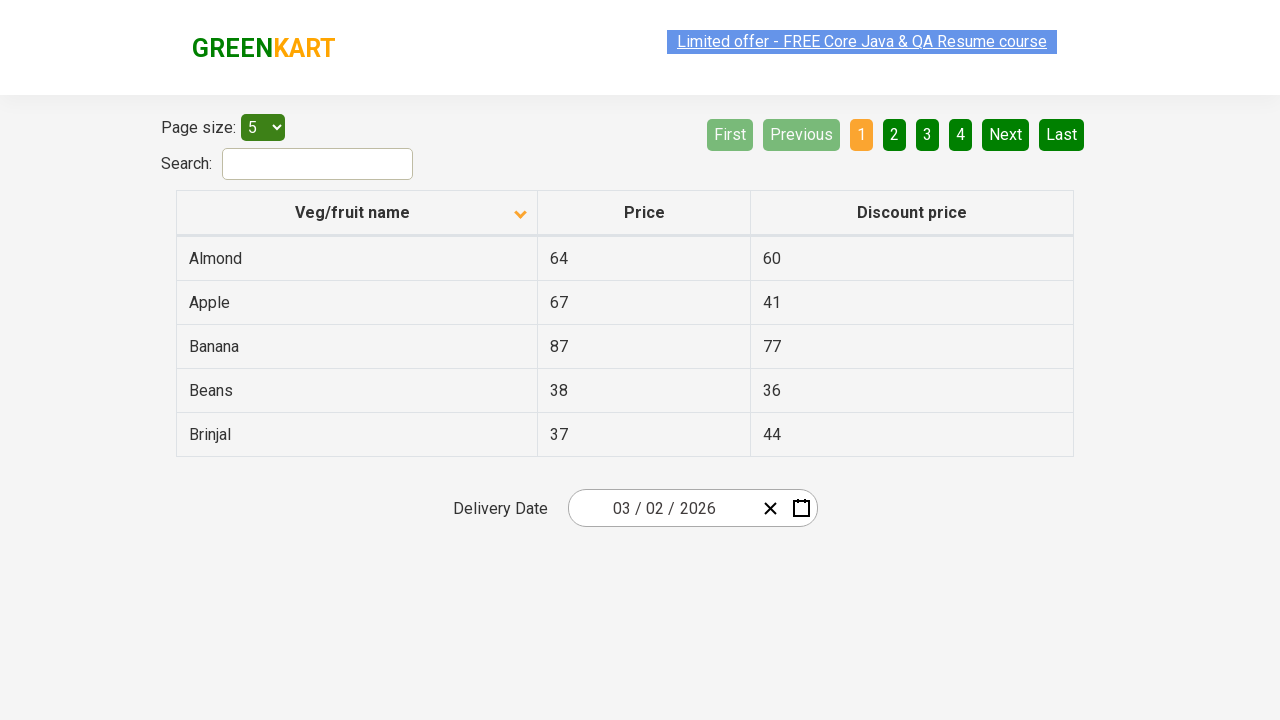

Verified that 5 vegetable items are displayed in the sorted table
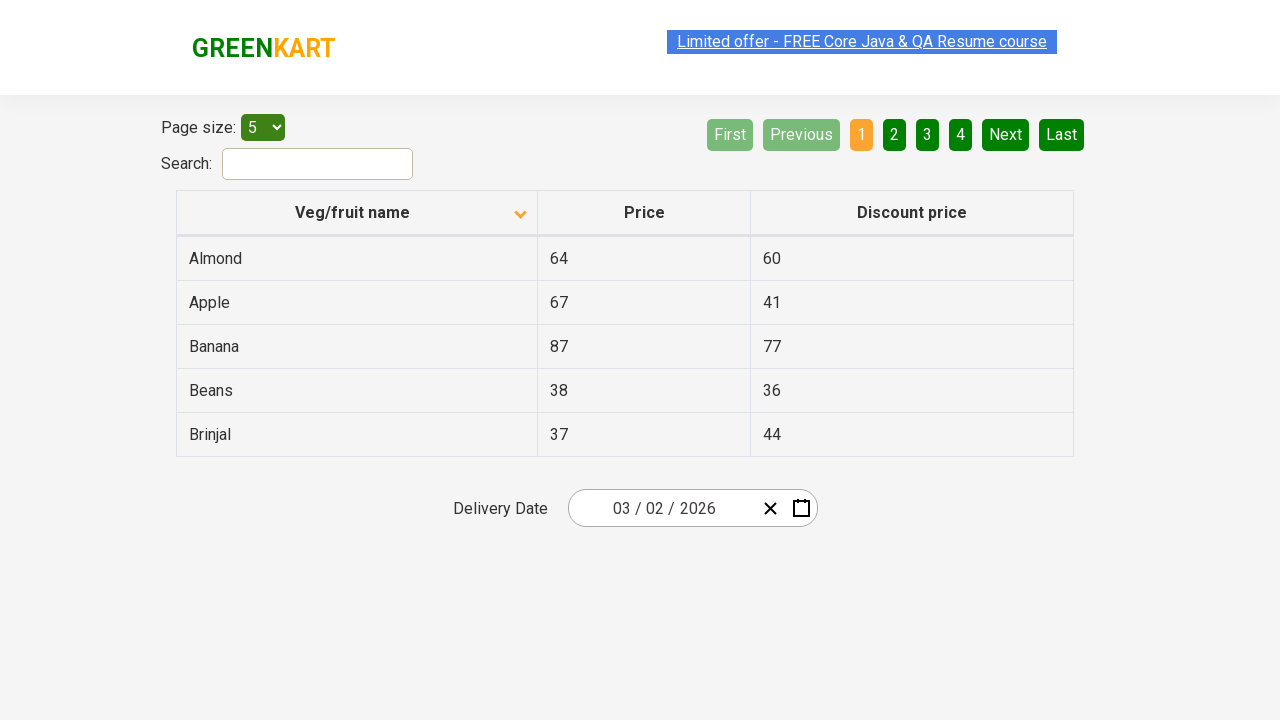

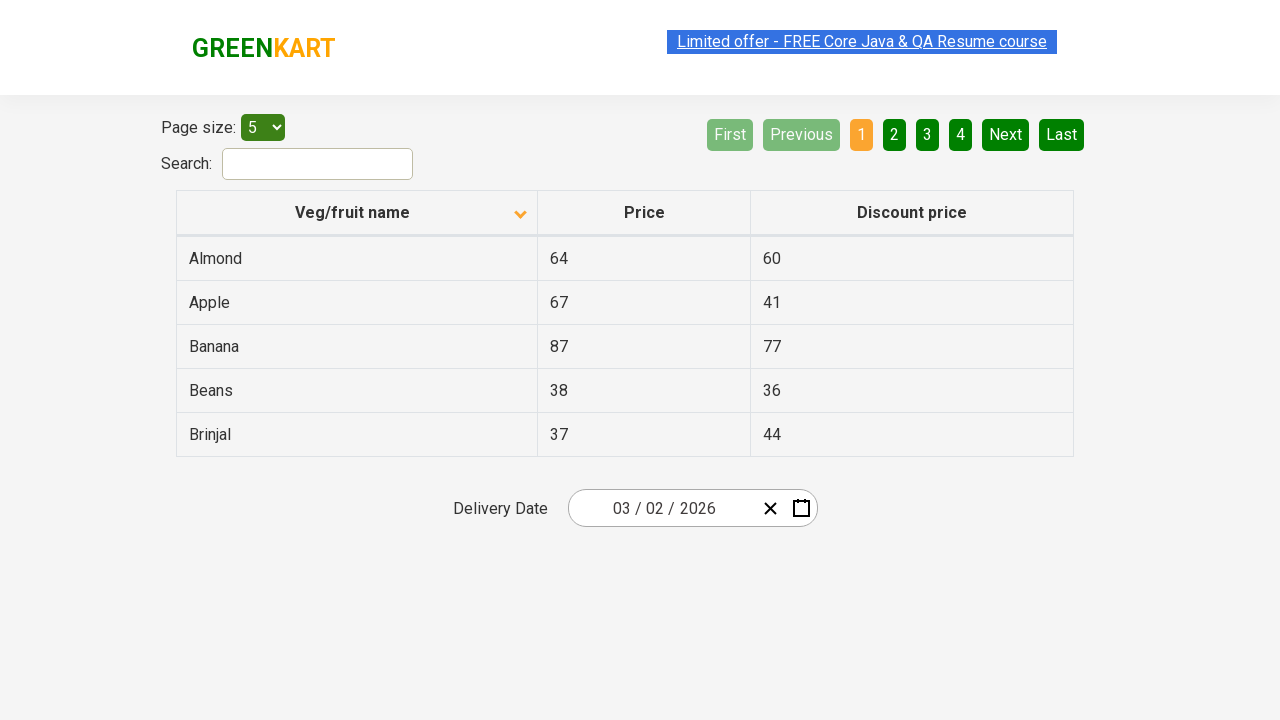